Tests checkbox functionality by verifying initial states, clicking checkboxes to toggle them, and asserting the expected selected/unselected states after each click.

Starting URL: https://the-internet.herokuapp.com/checkboxes

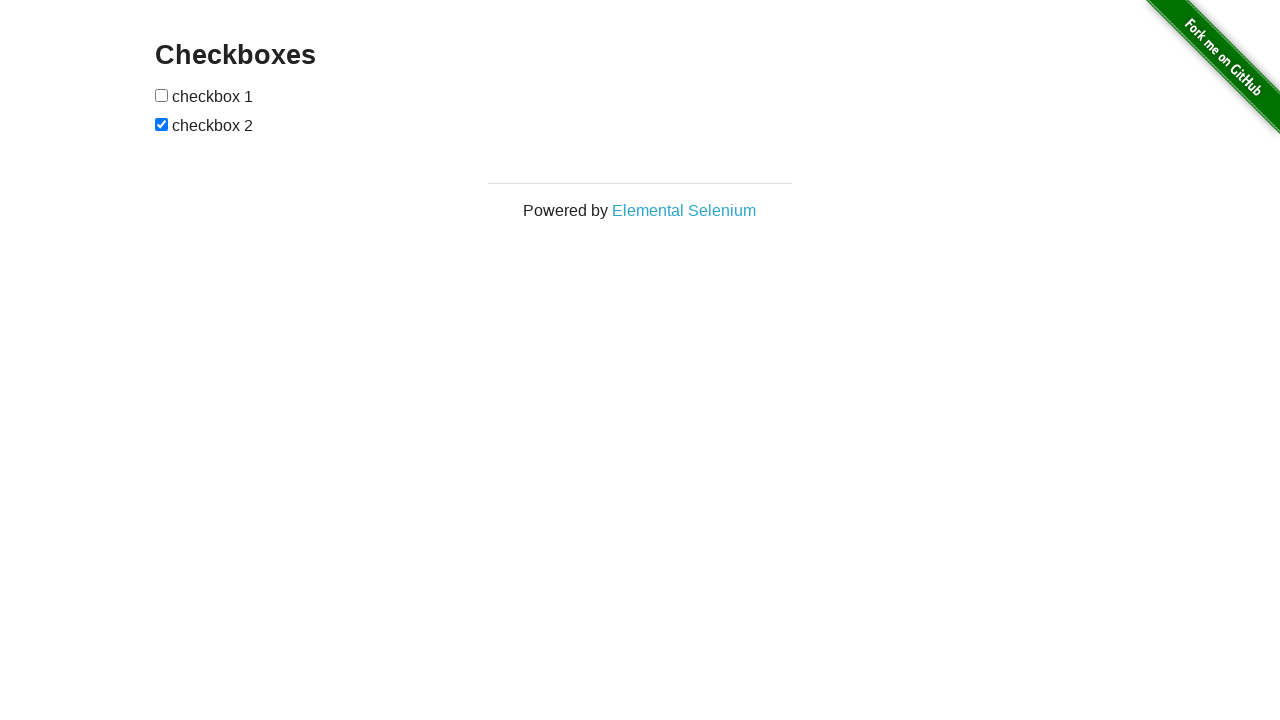

Waited for checkboxes to load on the page
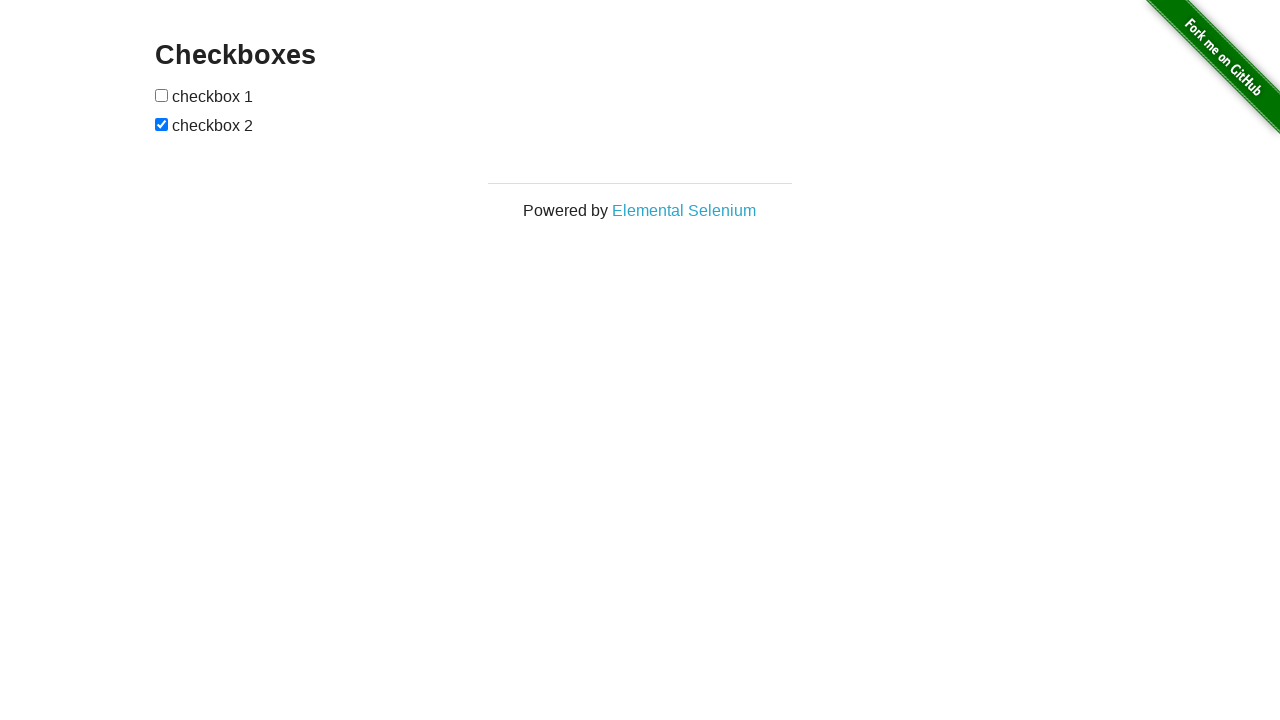

Located all checkbox elements
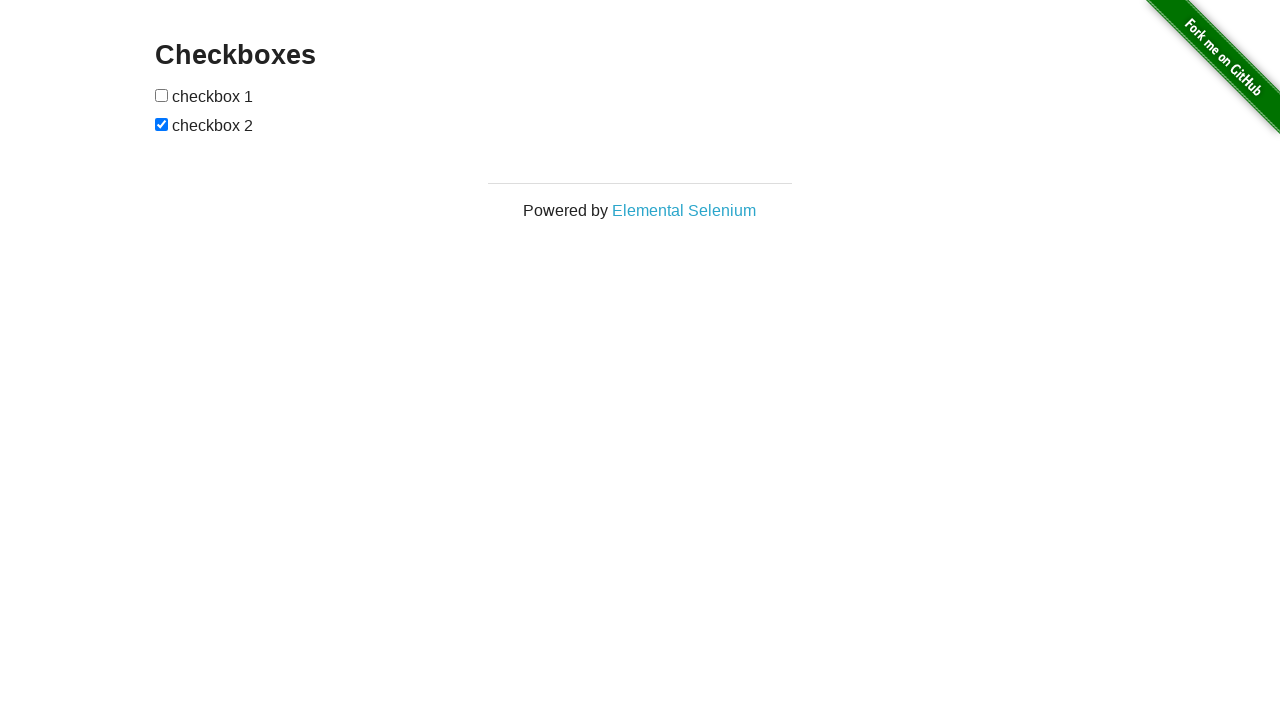

Verified first checkbox is initially unchecked
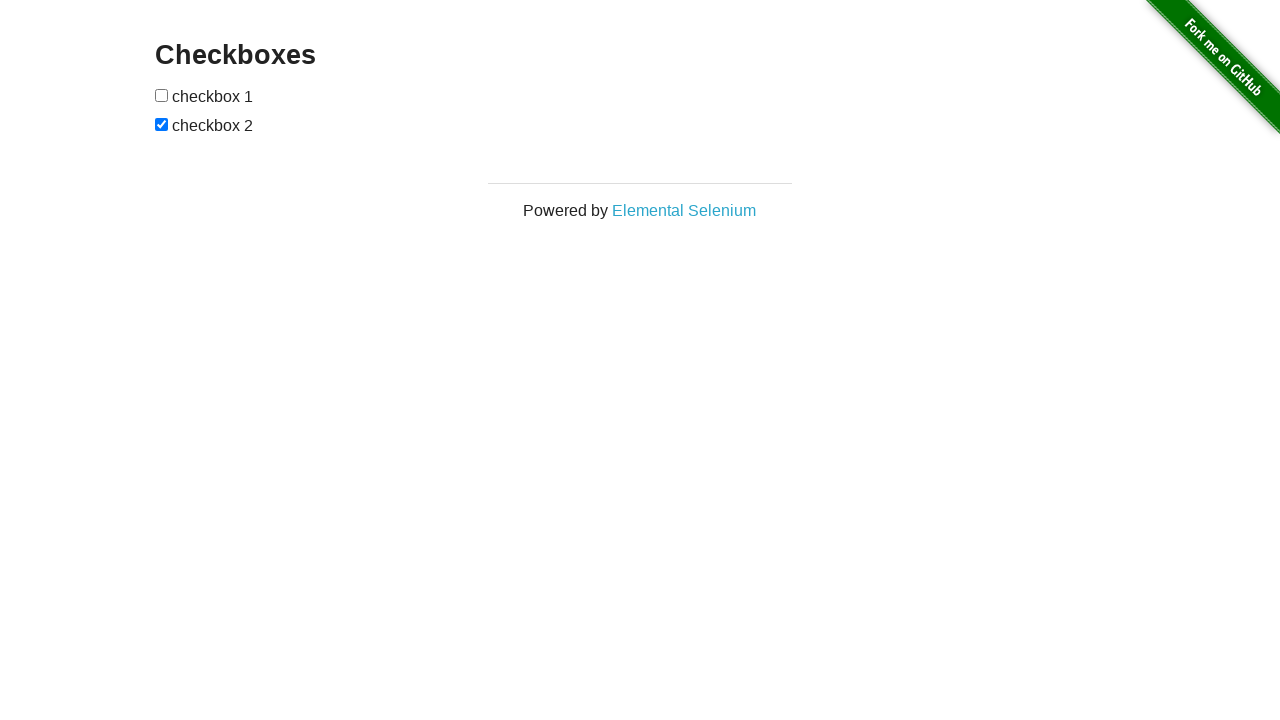

Clicked first checkbox to check it at (162, 95) on input[type='checkbox'] >> nth=0
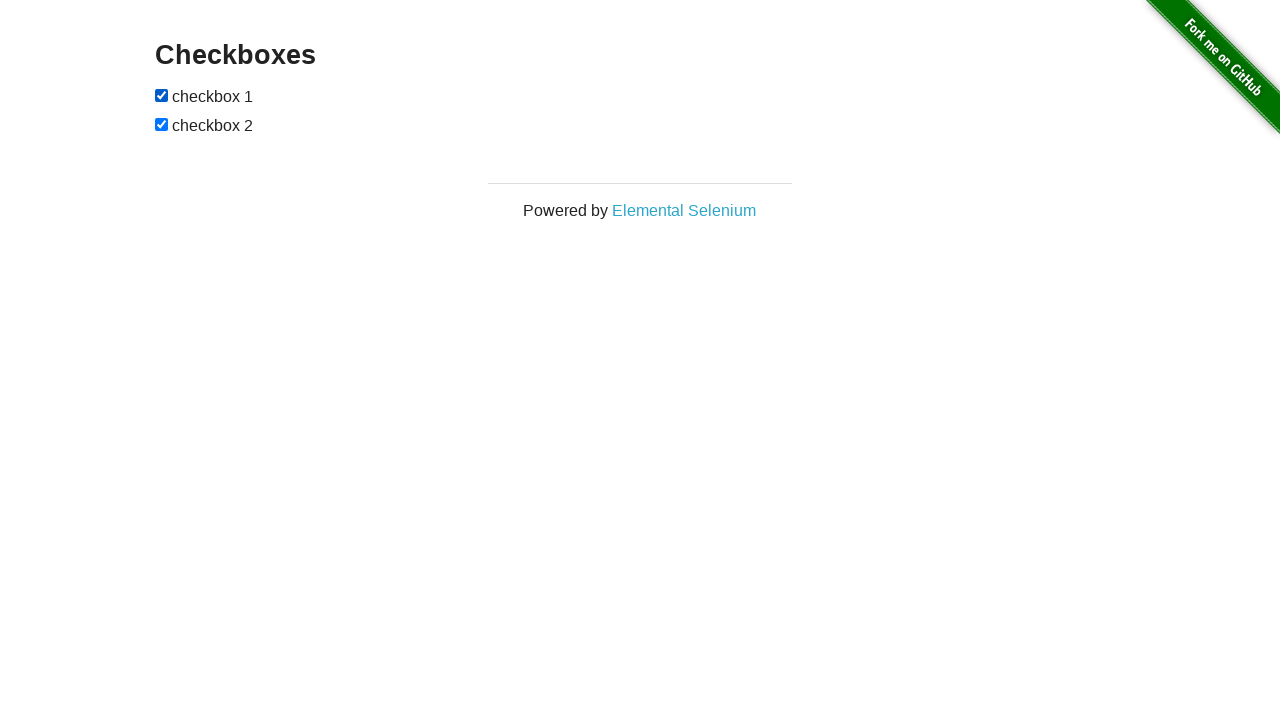

Verified first checkbox is now checked
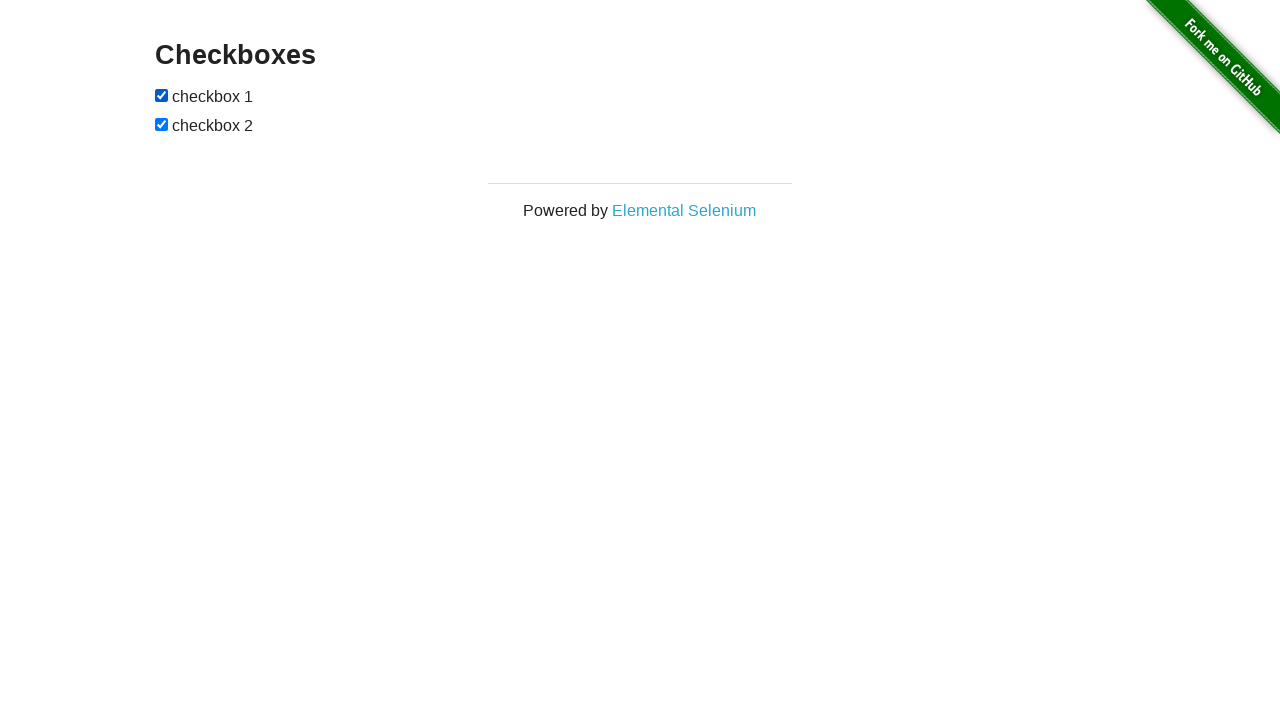

Verified second checkbox is initially checked
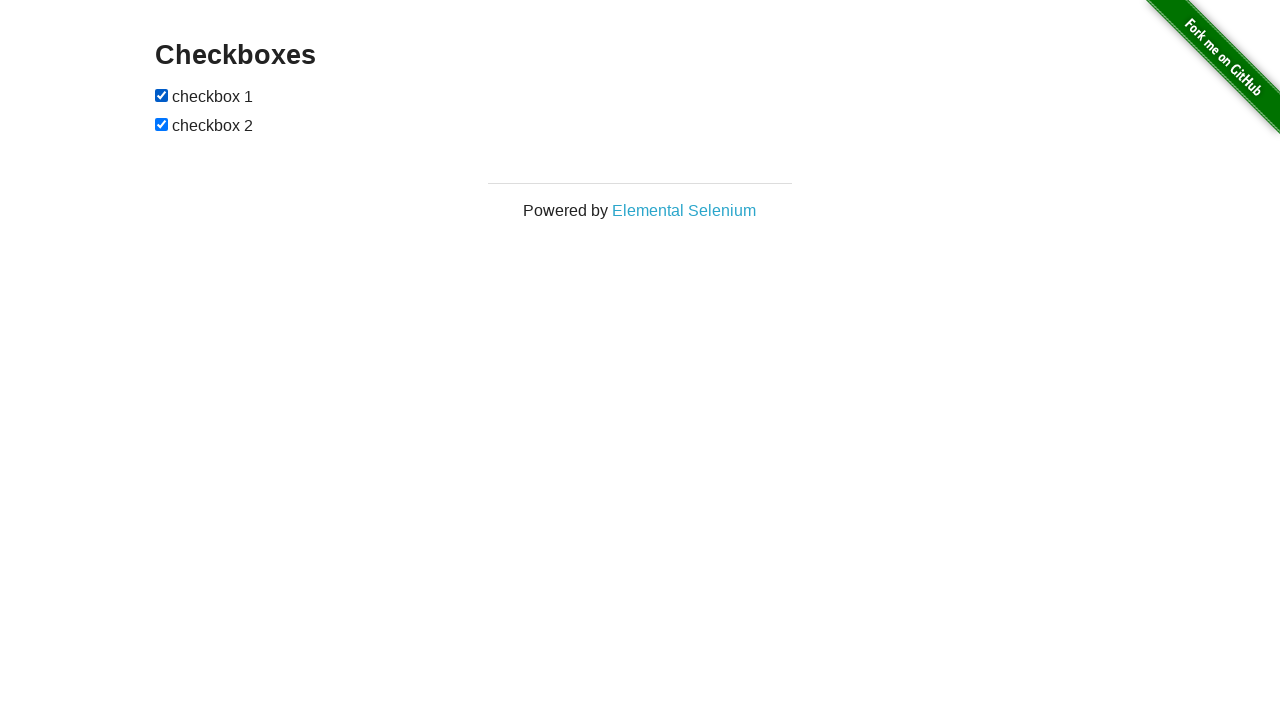

Clicked second checkbox to uncheck it at (162, 124) on input[type='checkbox'] >> nth=1
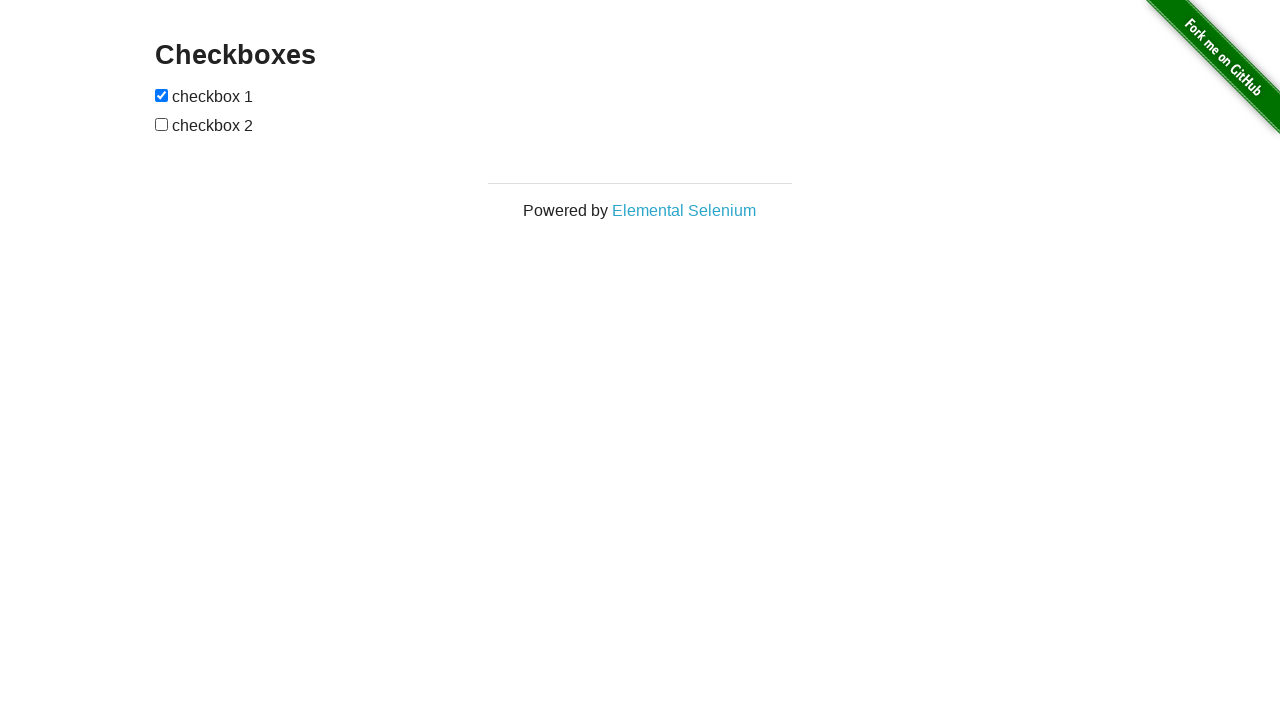

Verified second checkbox is now unchecked
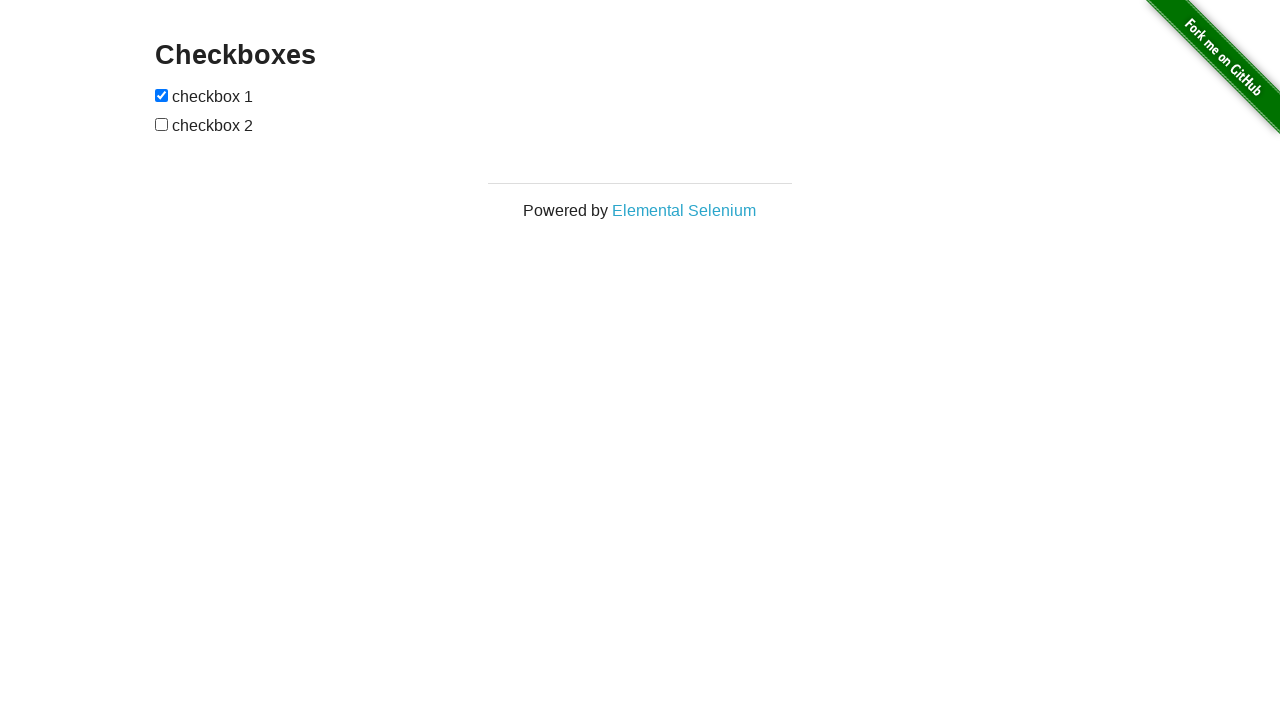

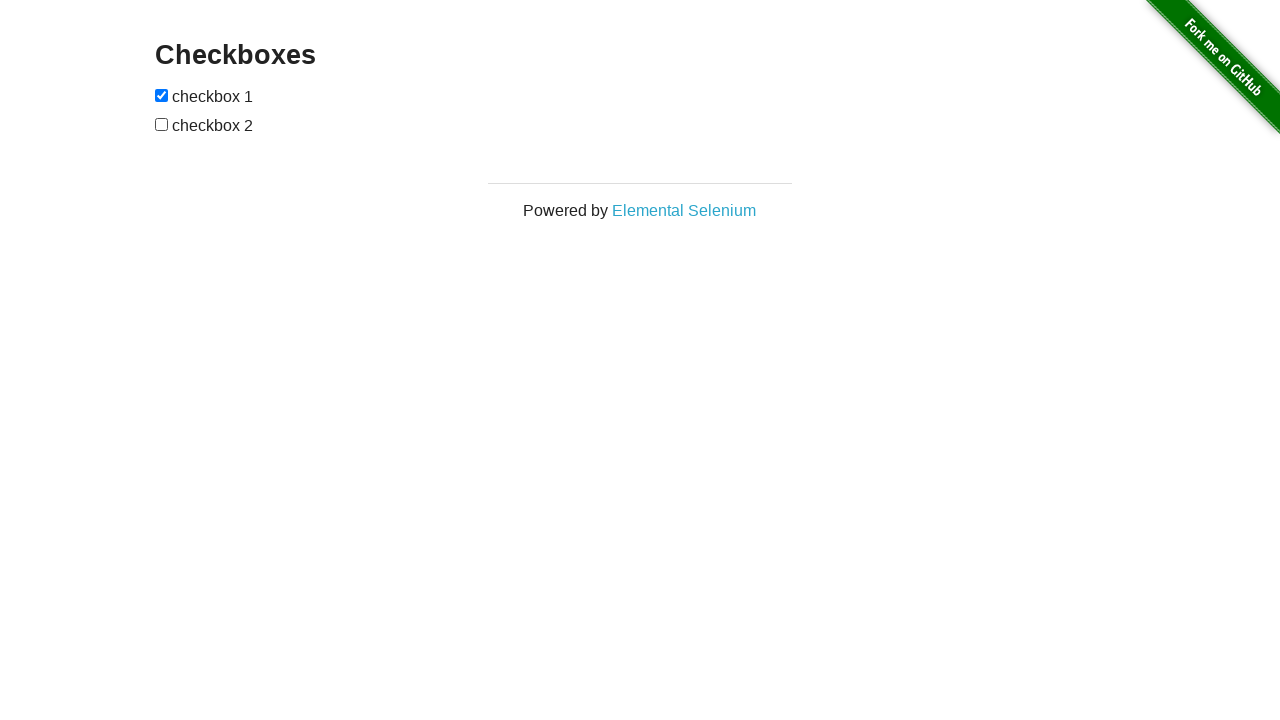